Tests filtering to display only completed items

Starting URL: https://demo.playwright.dev/todomvc

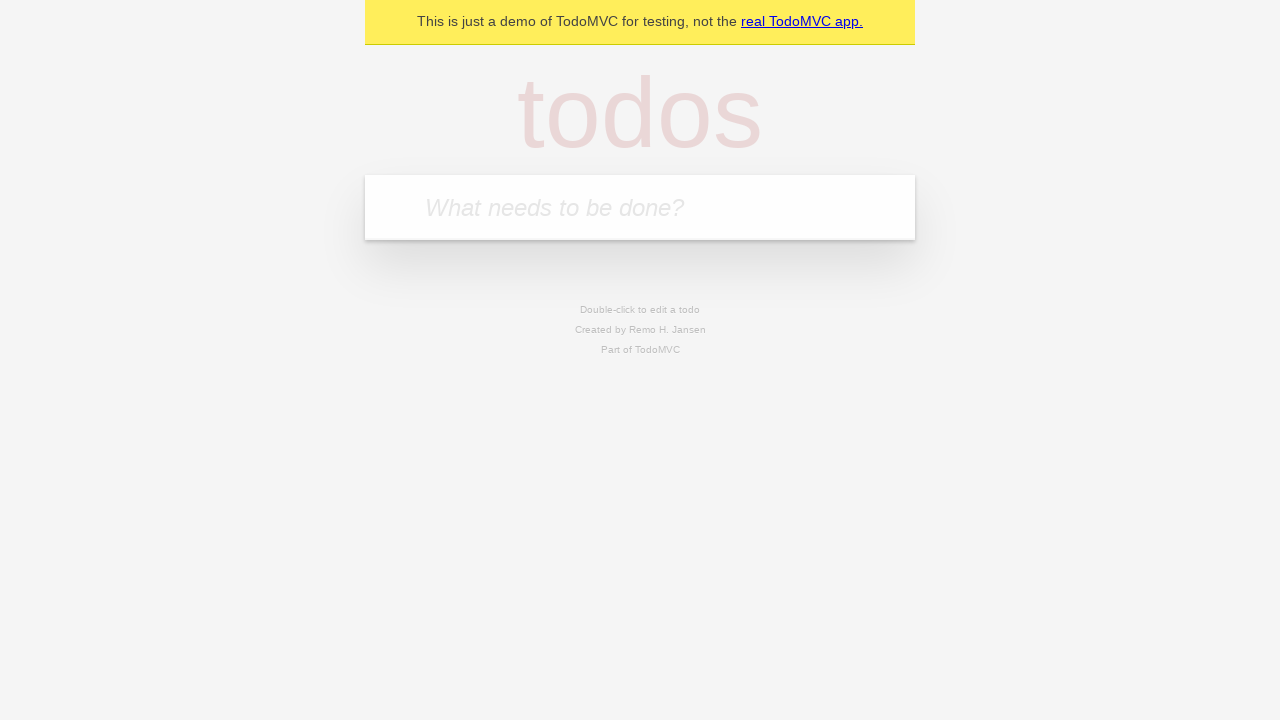

Filled todo input with 'buy some cheese' on internal:attr=[placeholder="What needs to be done?"i]
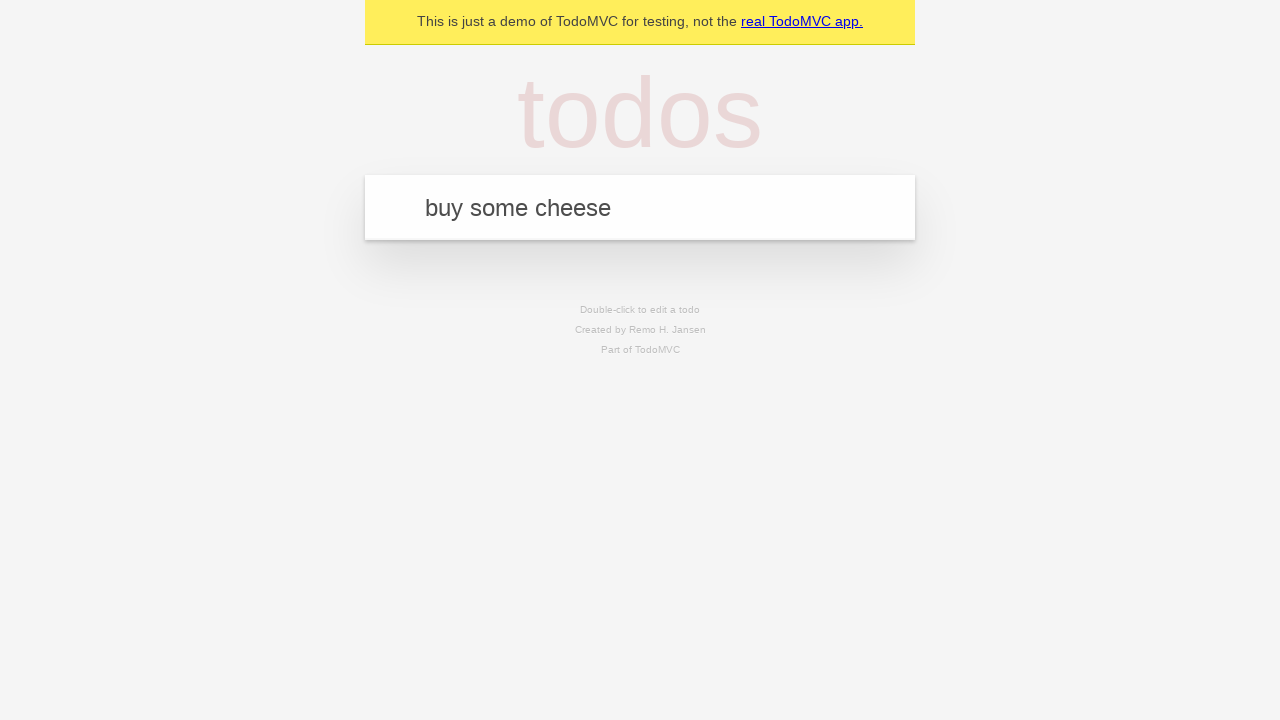

Pressed Enter to add first todo on internal:attr=[placeholder="What needs to be done?"i]
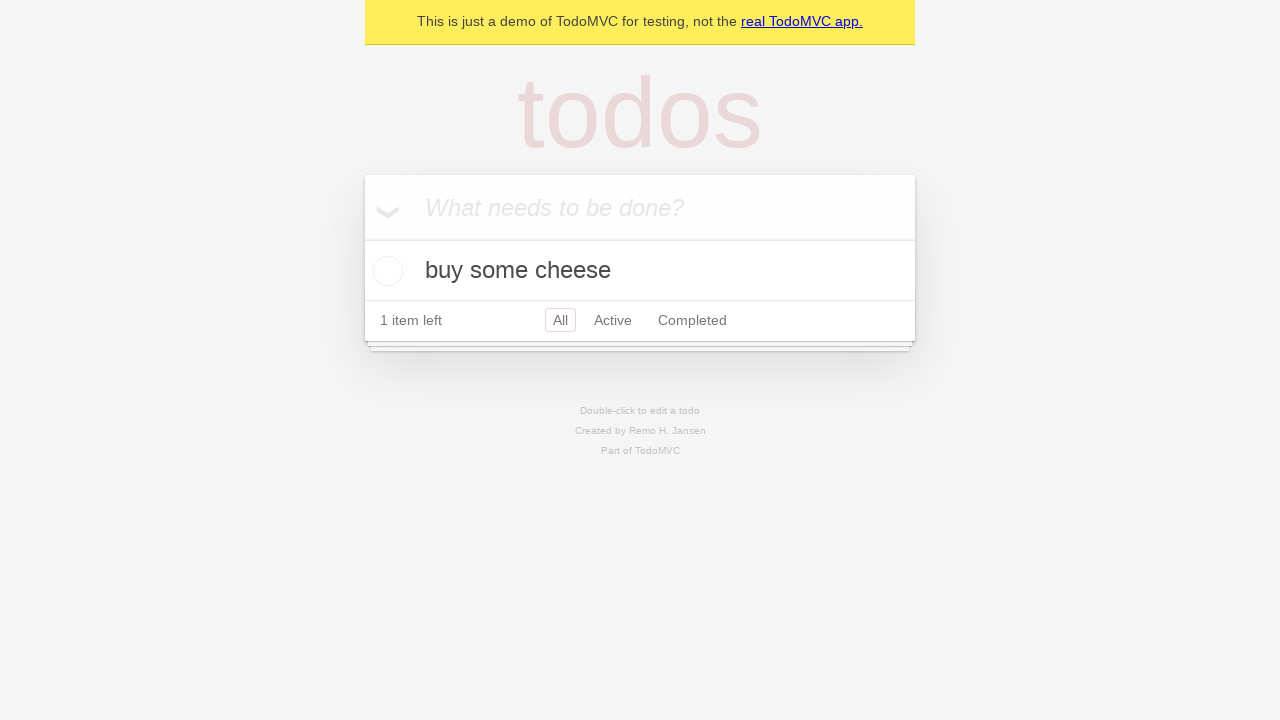

Filled todo input with 'feed the cat' on internal:attr=[placeholder="What needs to be done?"i]
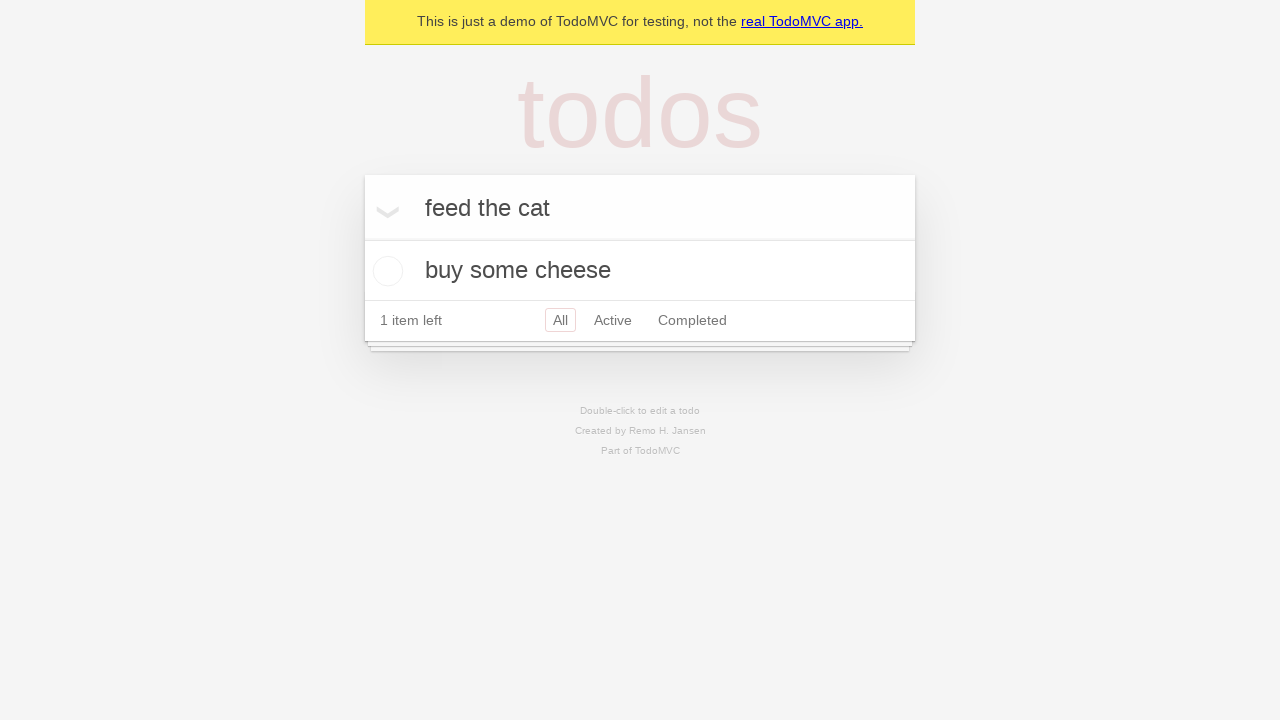

Pressed Enter to add second todo on internal:attr=[placeholder="What needs to be done?"i]
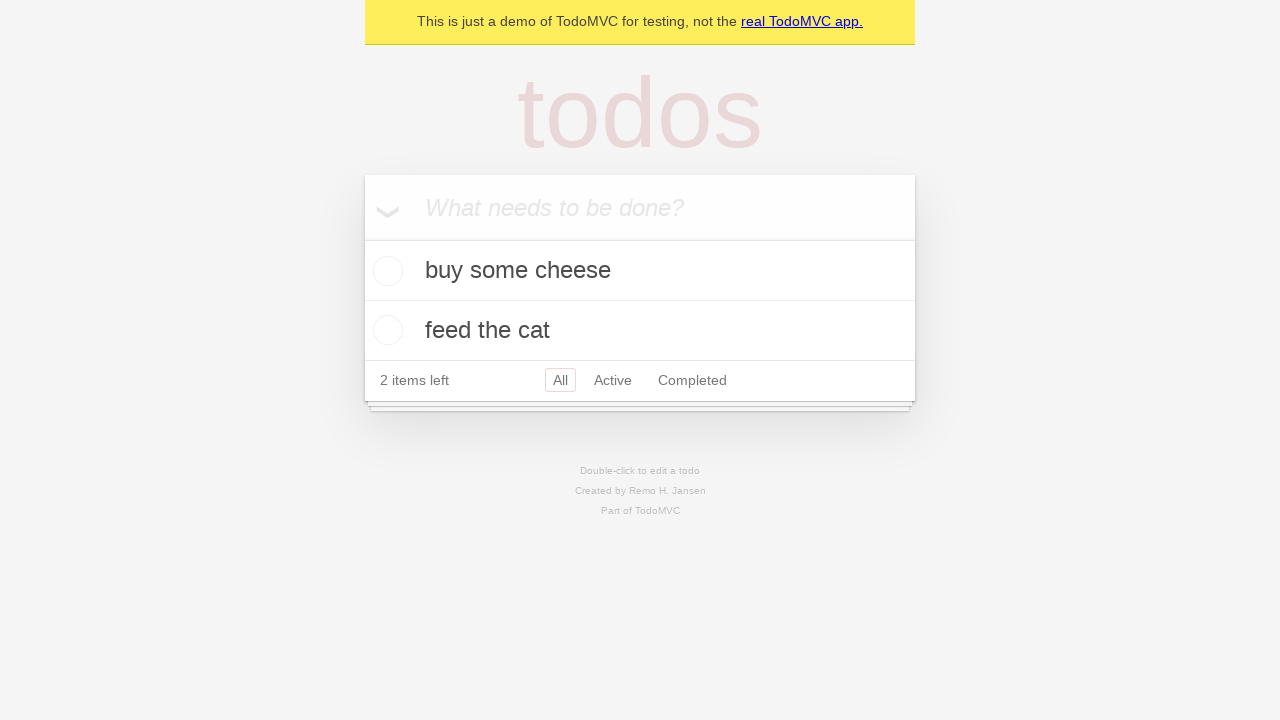

Filled todo input with 'book a doctors appointment' on internal:attr=[placeholder="What needs to be done?"i]
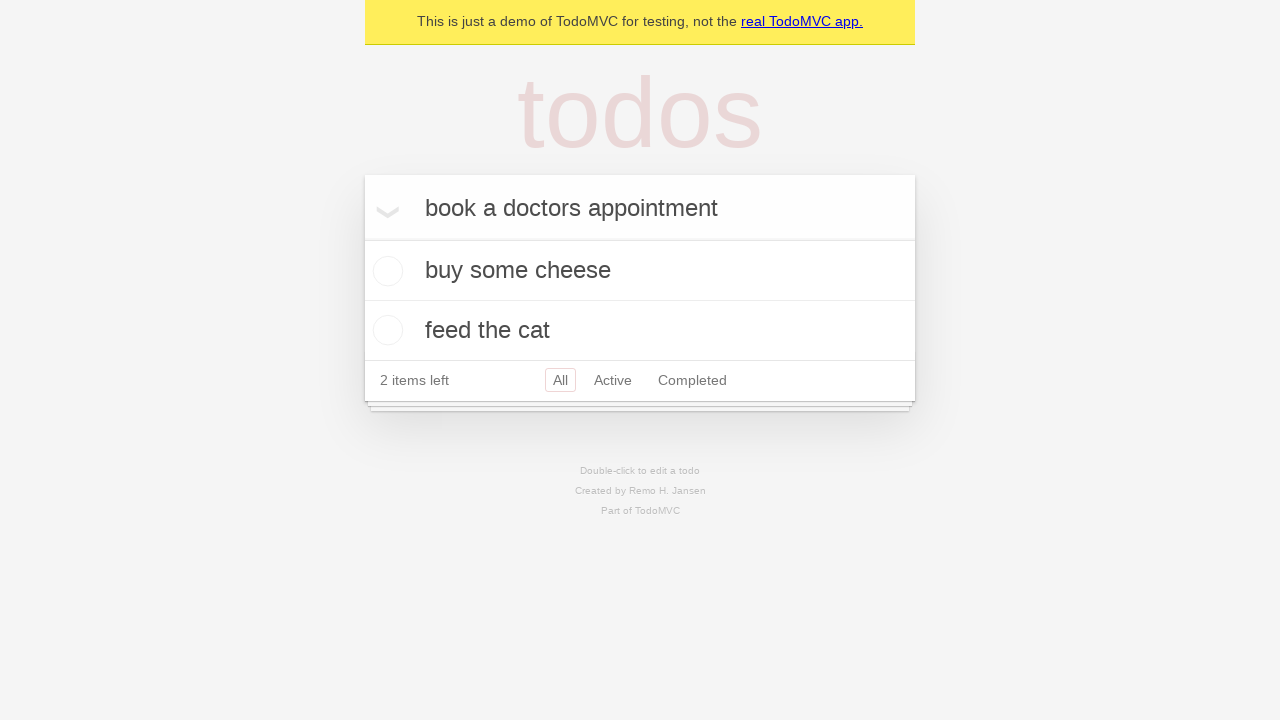

Pressed Enter to add third todo on internal:attr=[placeholder="What needs to be done?"i]
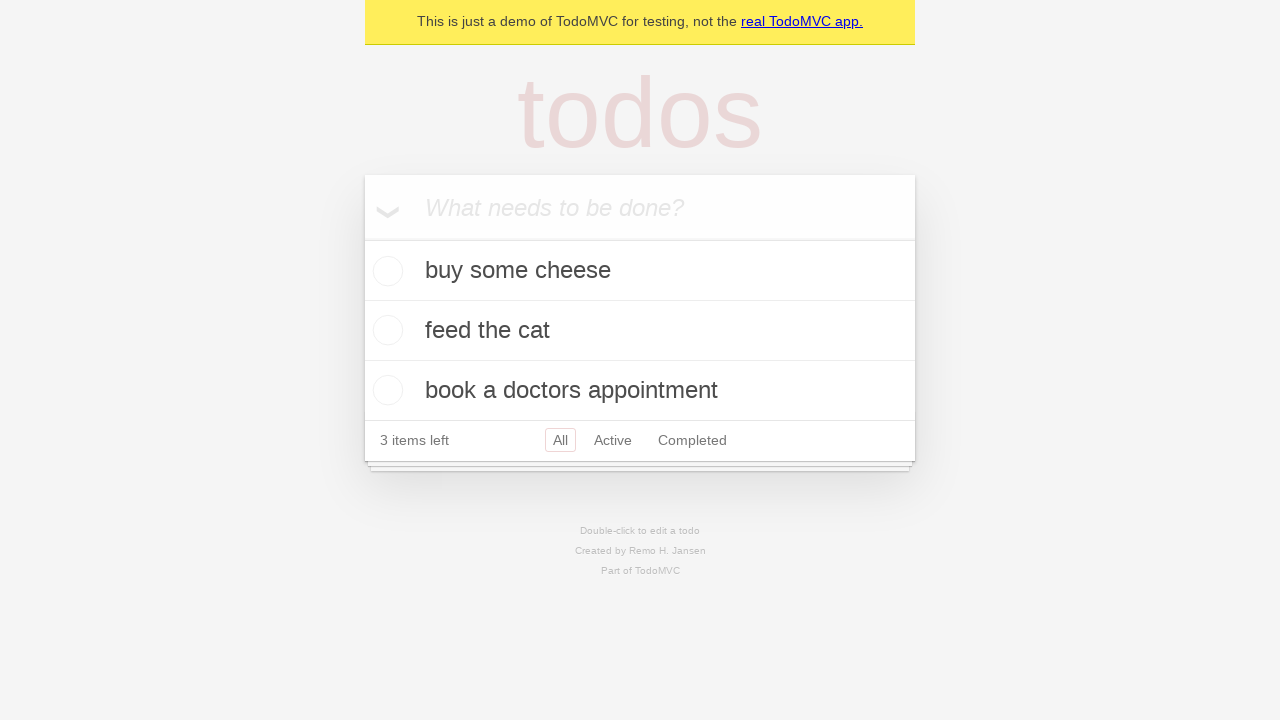

Checked the second todo item checkbox at (385, 330) on internal:testid=[data-testid="todo-item"s] >> nth=1 >> internal:role=checkbox
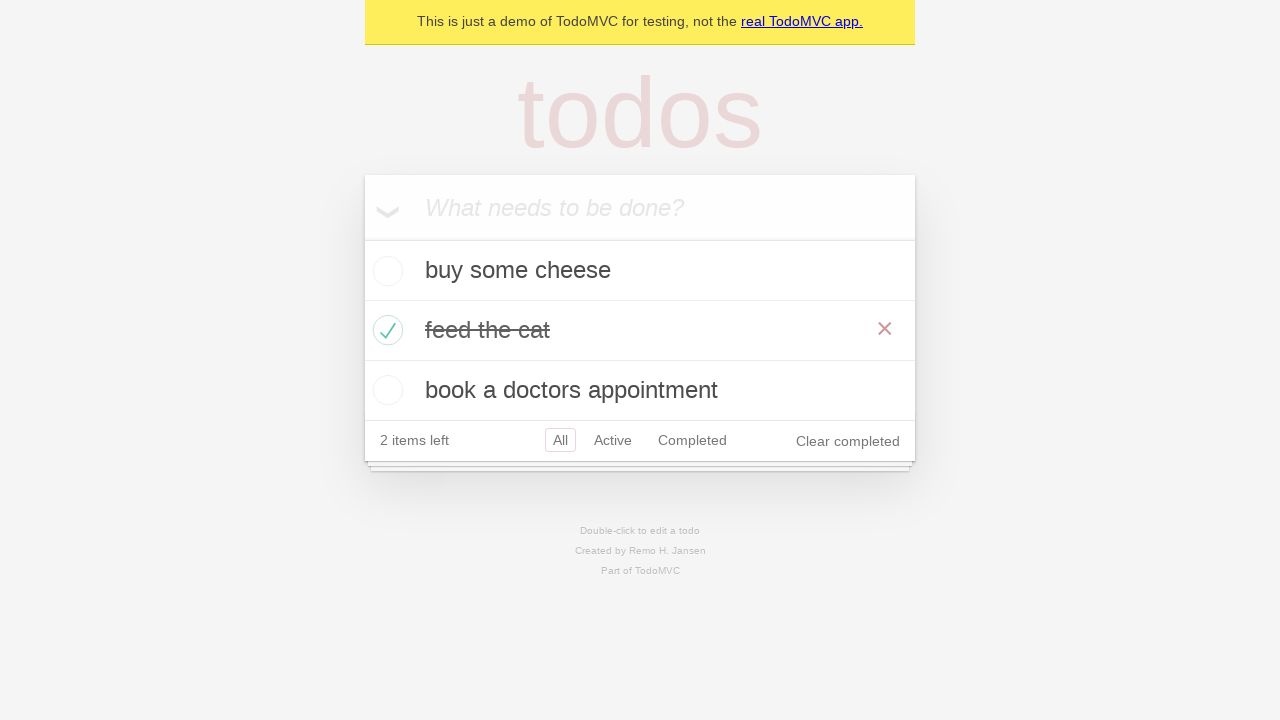

Clicked 'Completed' filter link at (692, 440) on internal:role=link[name="Completed"i]
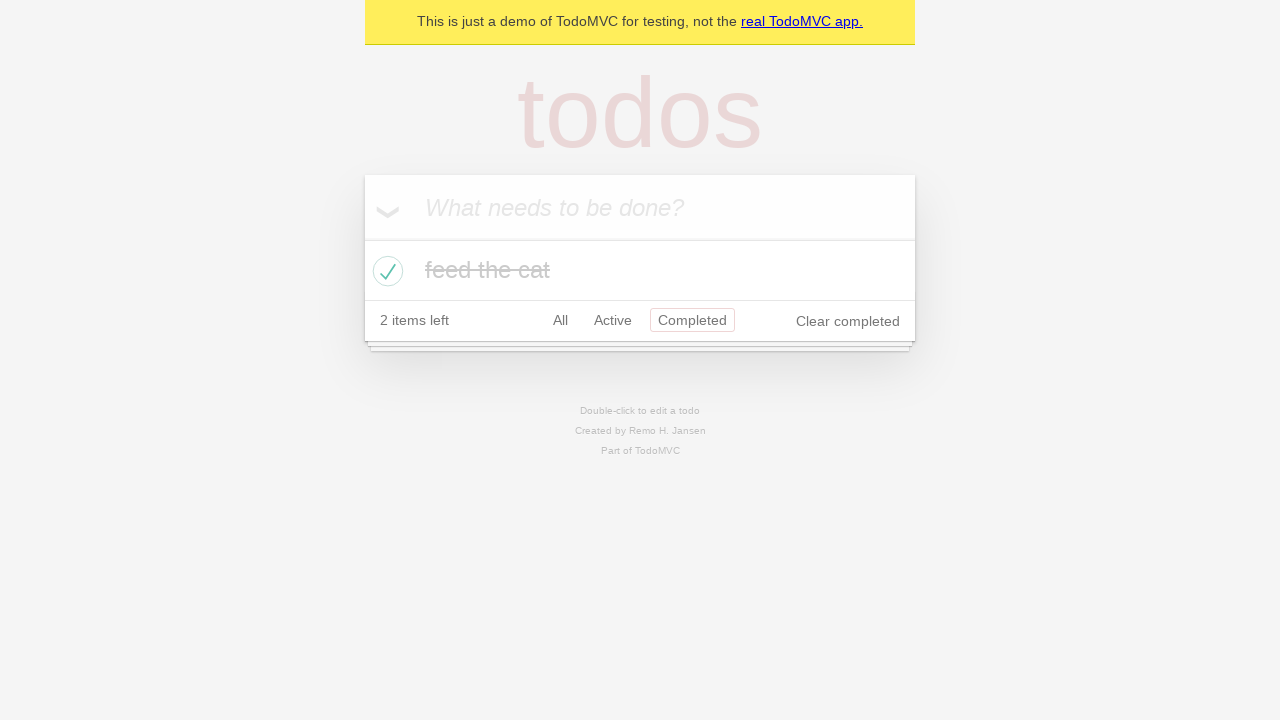

Verified completed items are displayed
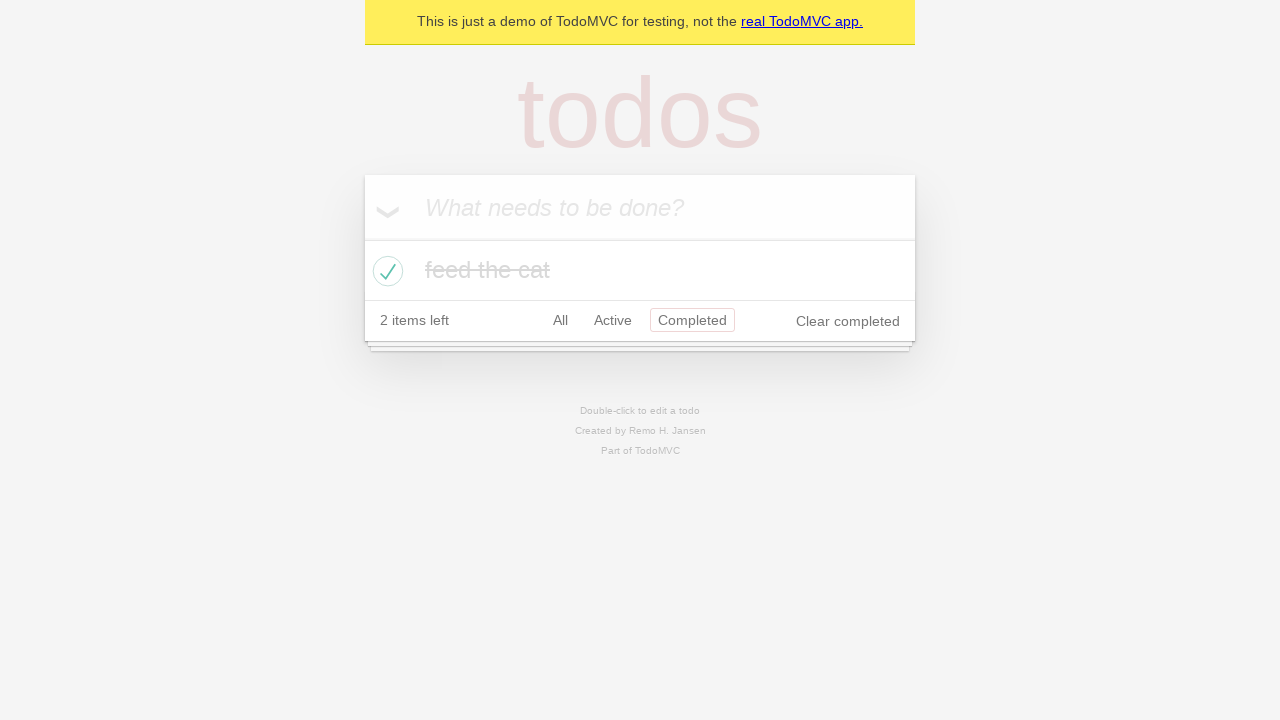

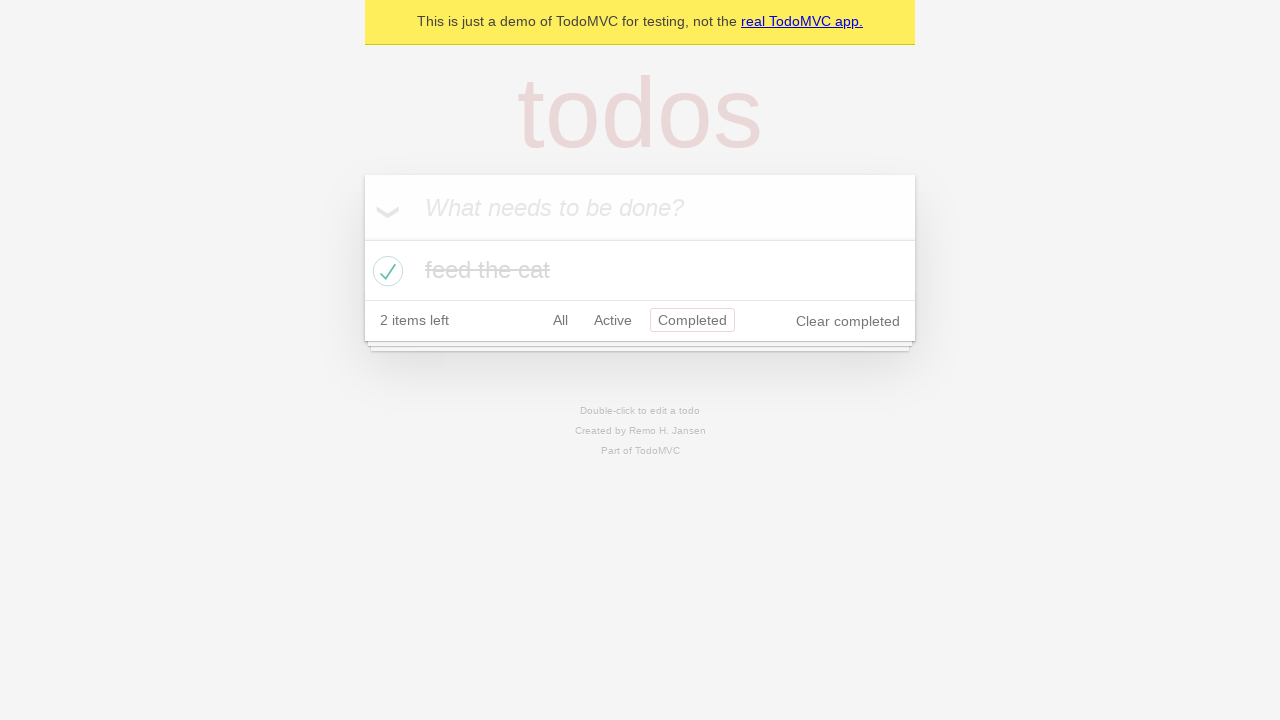